Tests navigation from local ad page to Husky brand tool bags by clicking on Husky link and then Tool Bags

Starting URL: https://www.homedepot.com/c/localad

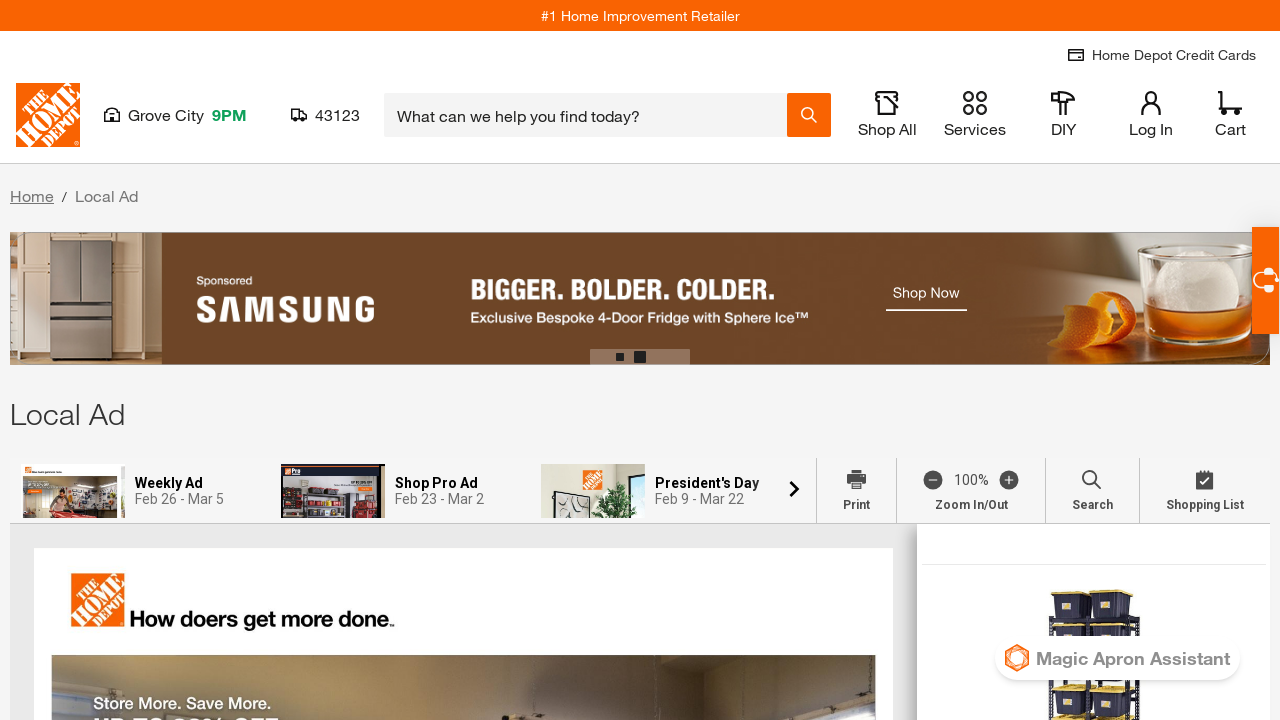

Clicked on Husky brand link at (716, 362) on img[alt='Husky']
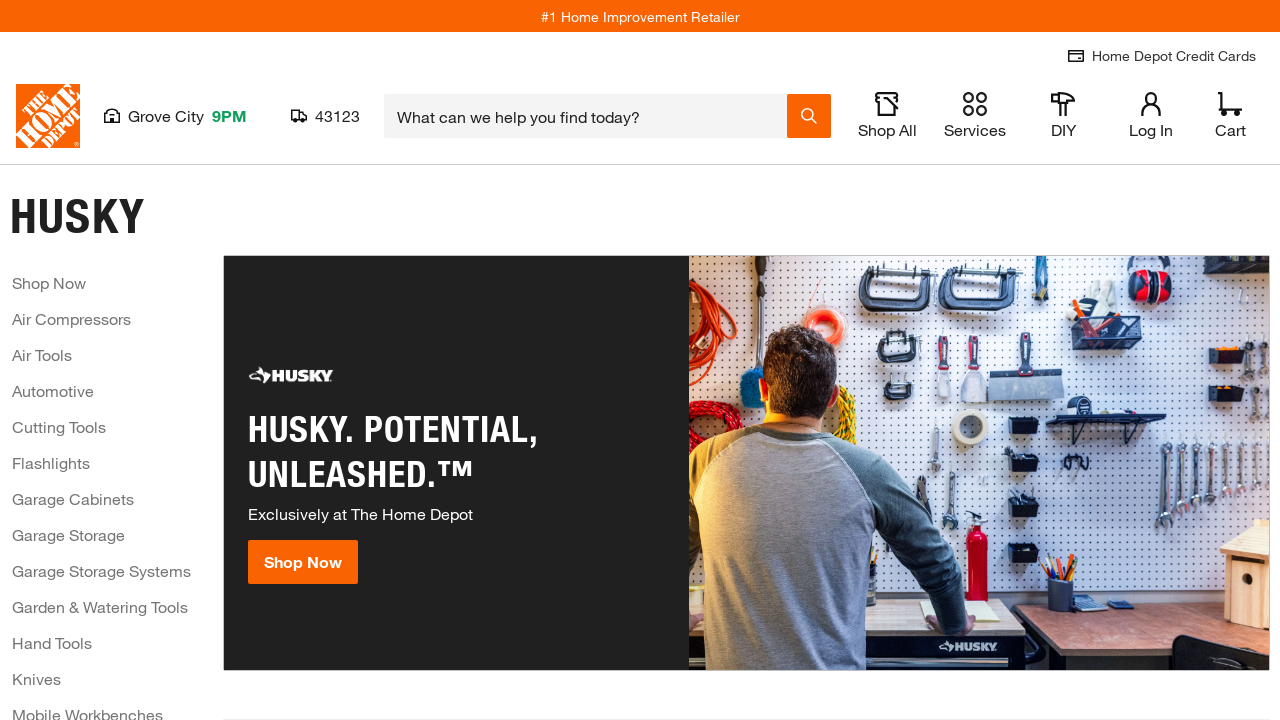

Clicked on Tool Bags at (879, 361) on img[alt='Tool Bags']
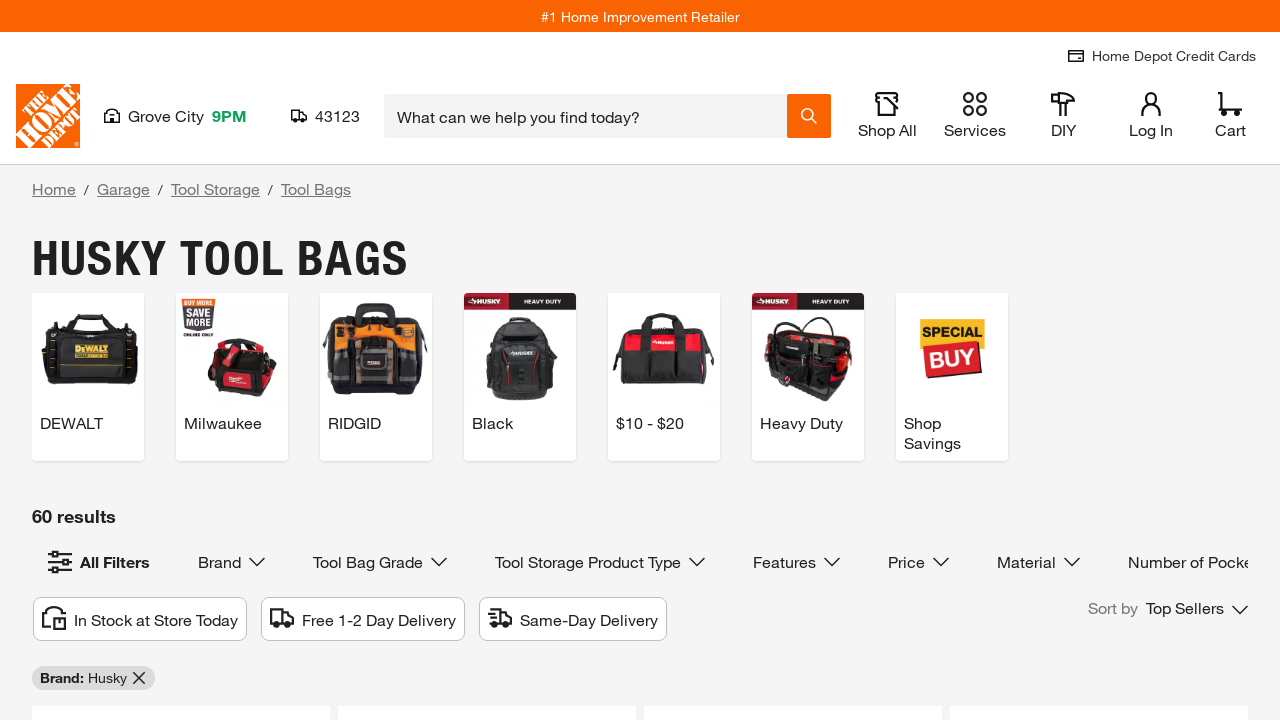

Waited for page to load
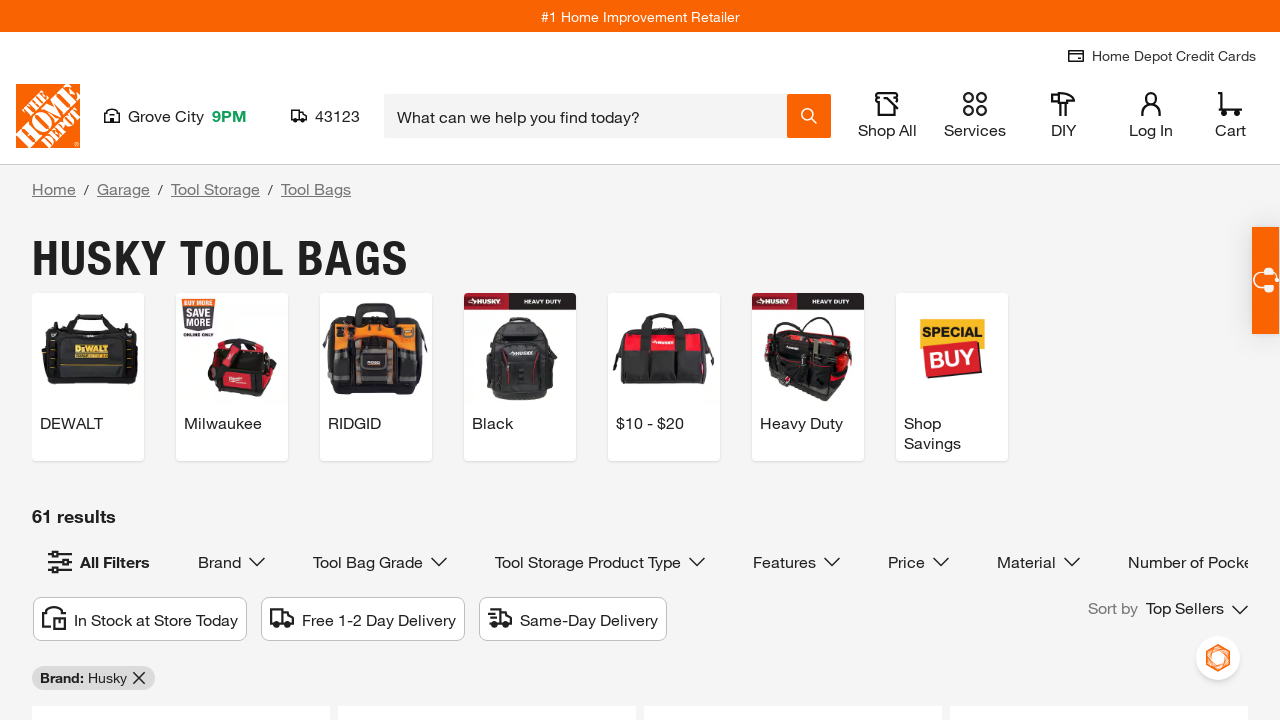

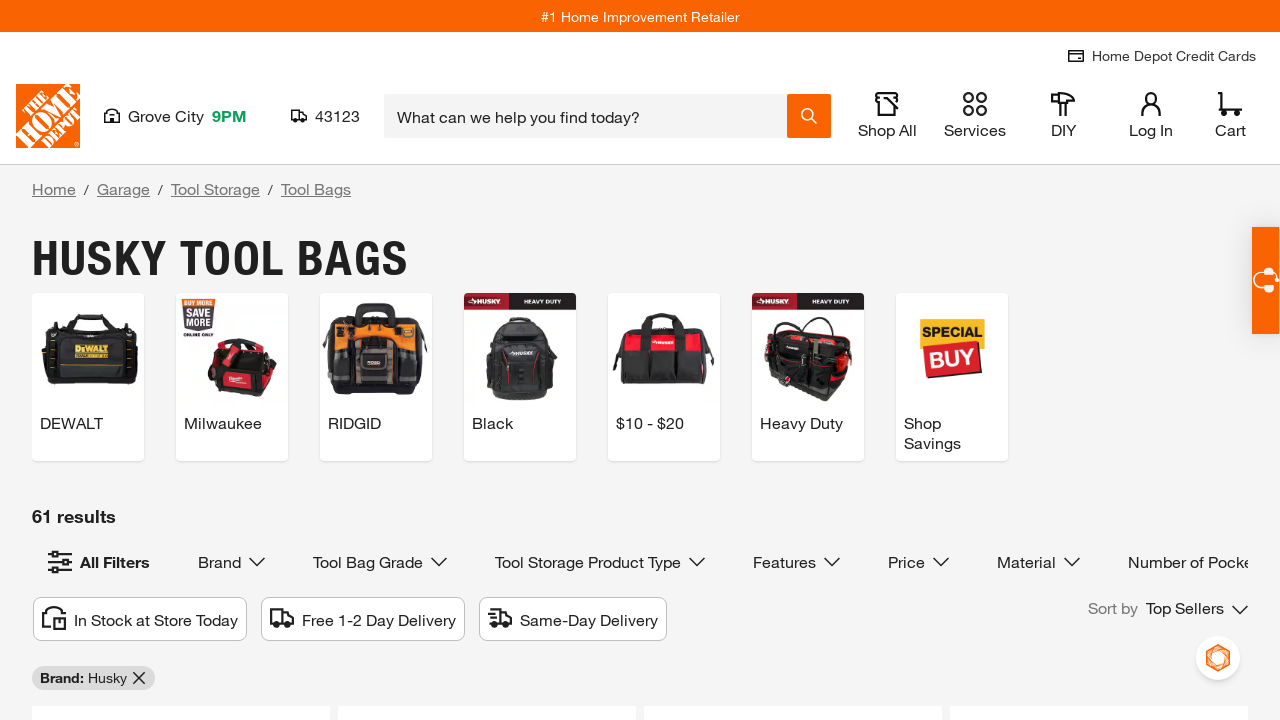